Tests alert box functionality by clicking on alert with textbox tab, triggering a prompt alert, entering text, and accepting it

Starting URL: http://demo.automationtesting.in/Alerts.html

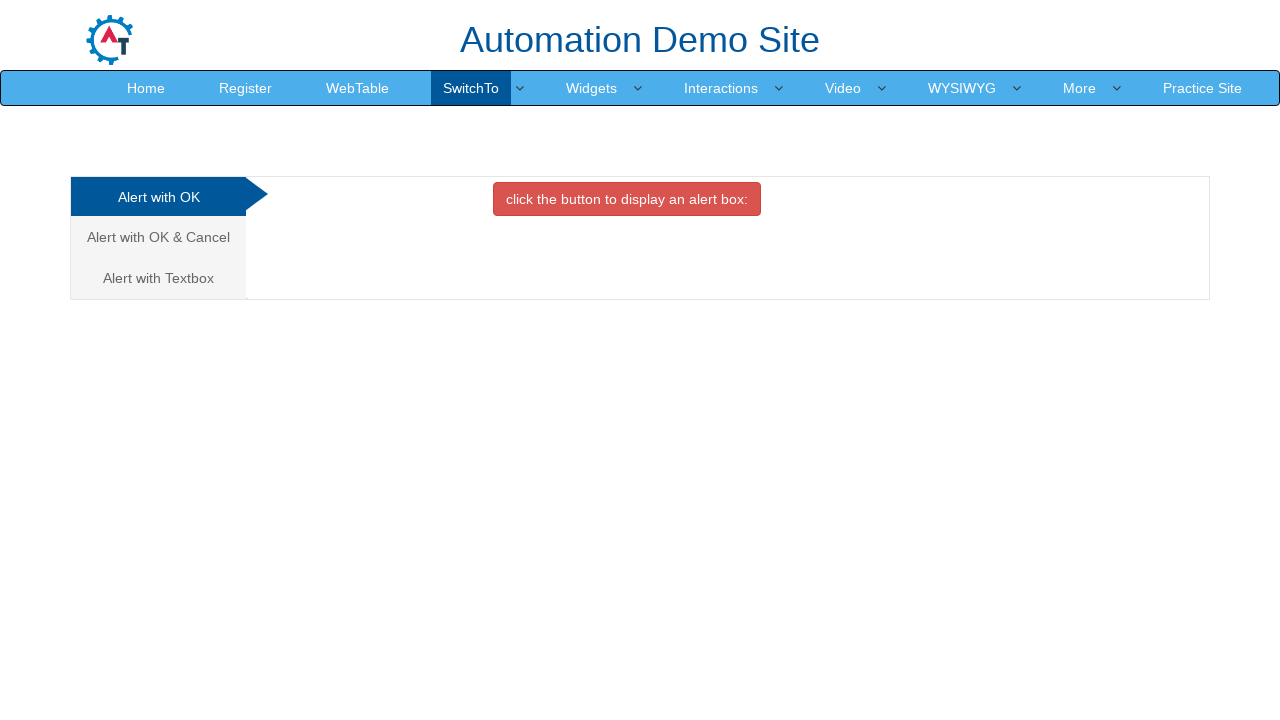

Clicked on the 'Alert with Textbox' tab at (158, 278) on (//a[@class='analystic'])[3]
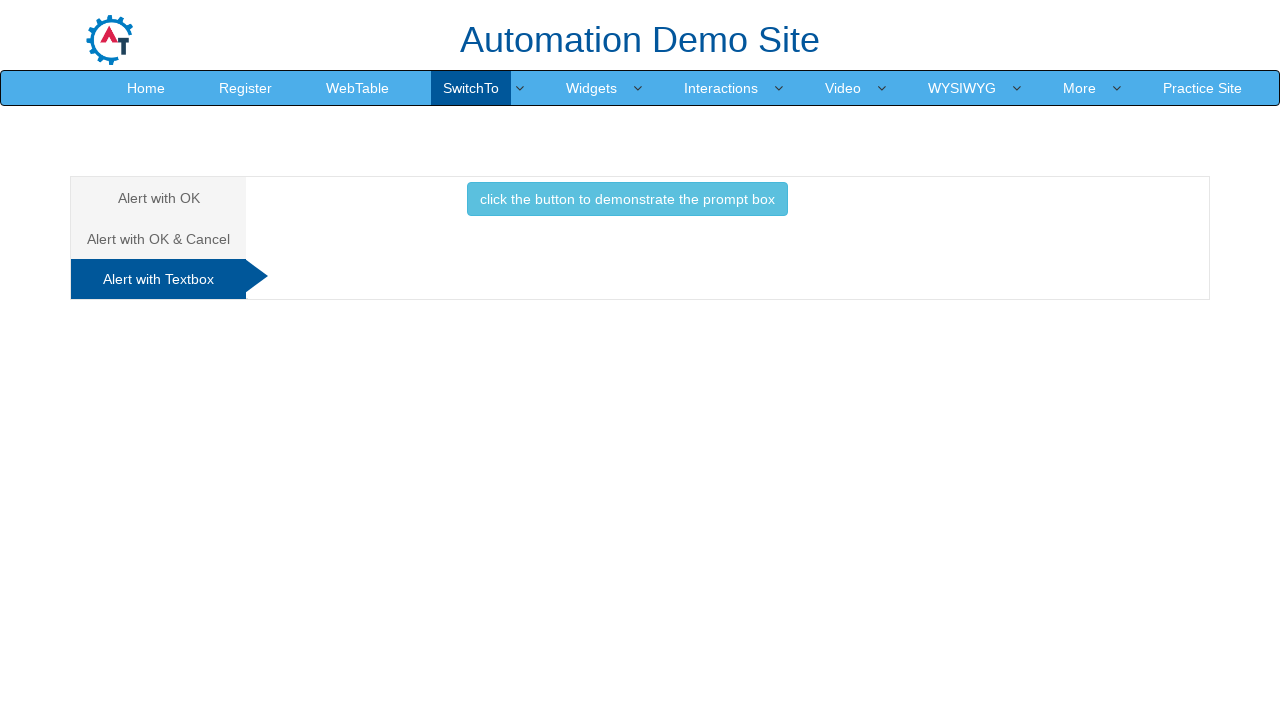

Clicked button to trigger prompt alert at (627, 199) on xpath=//button[@class='btn btn-info']
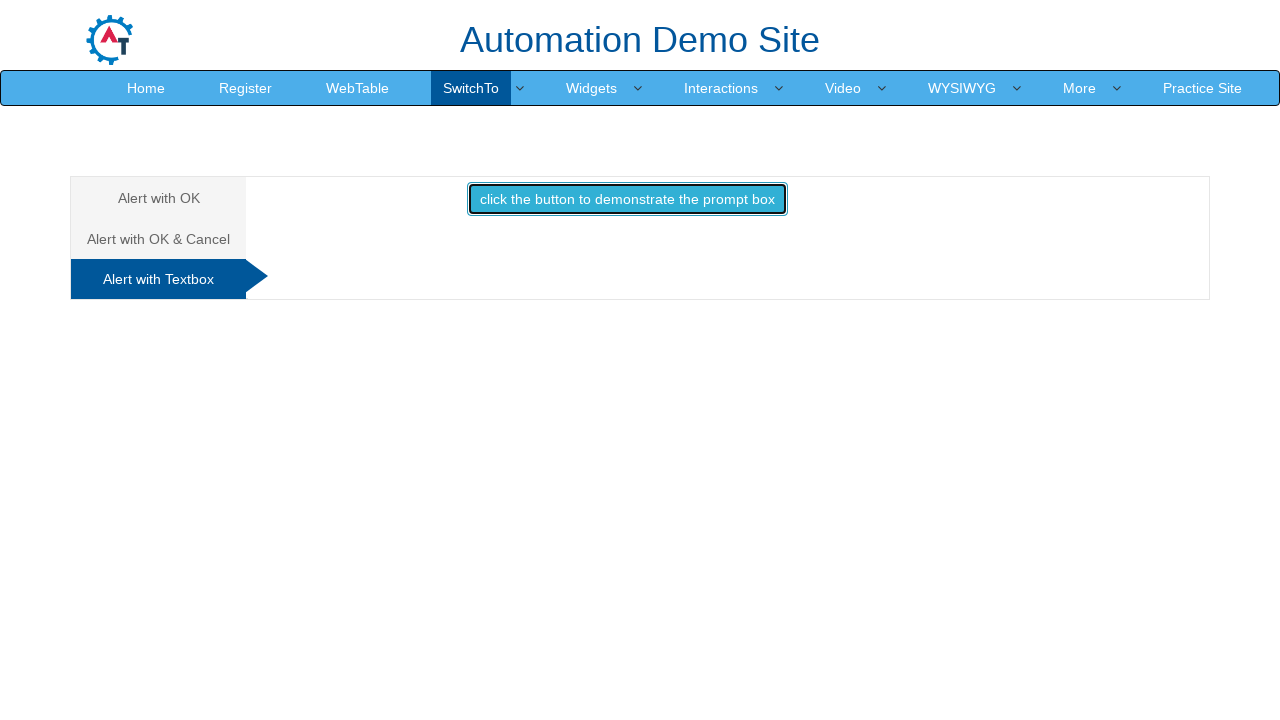

Set up dialog handler to accept prompt with 'Vinoth'
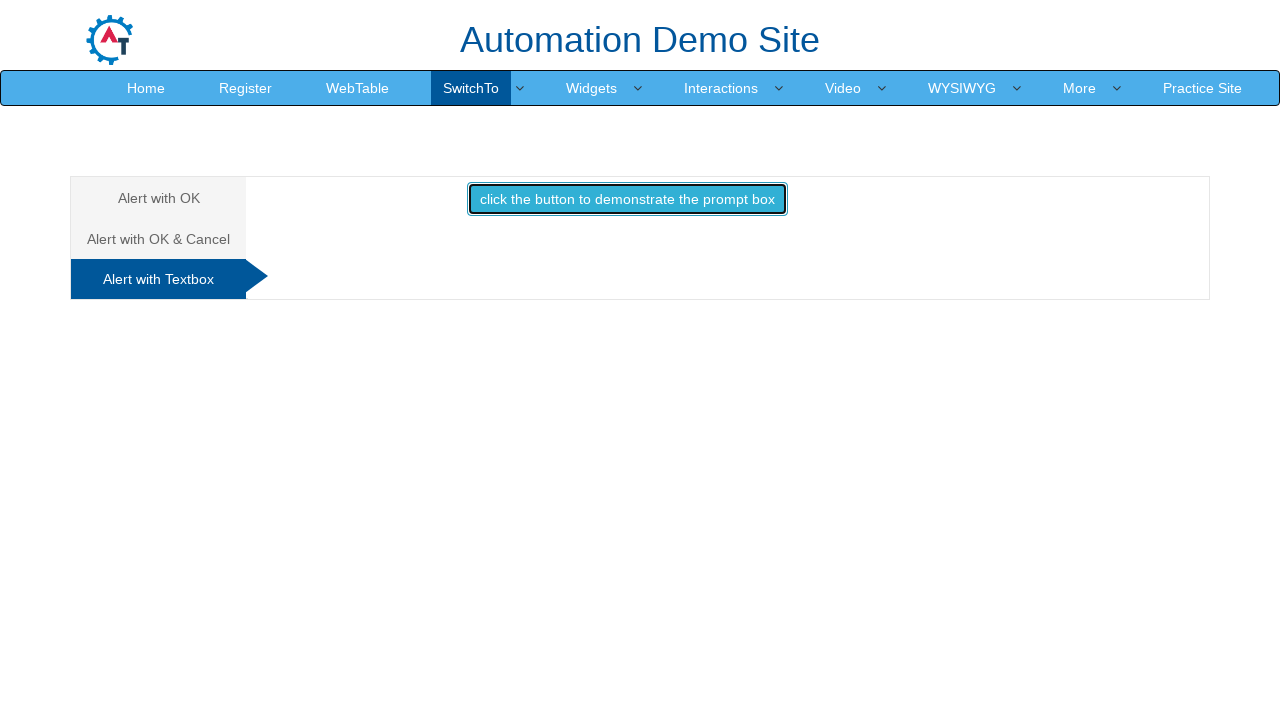

Re-clicked button to trigger dialog and accept with 'Vinoth' at (627, 199) on xpath=//button[@class='btn btn-info']
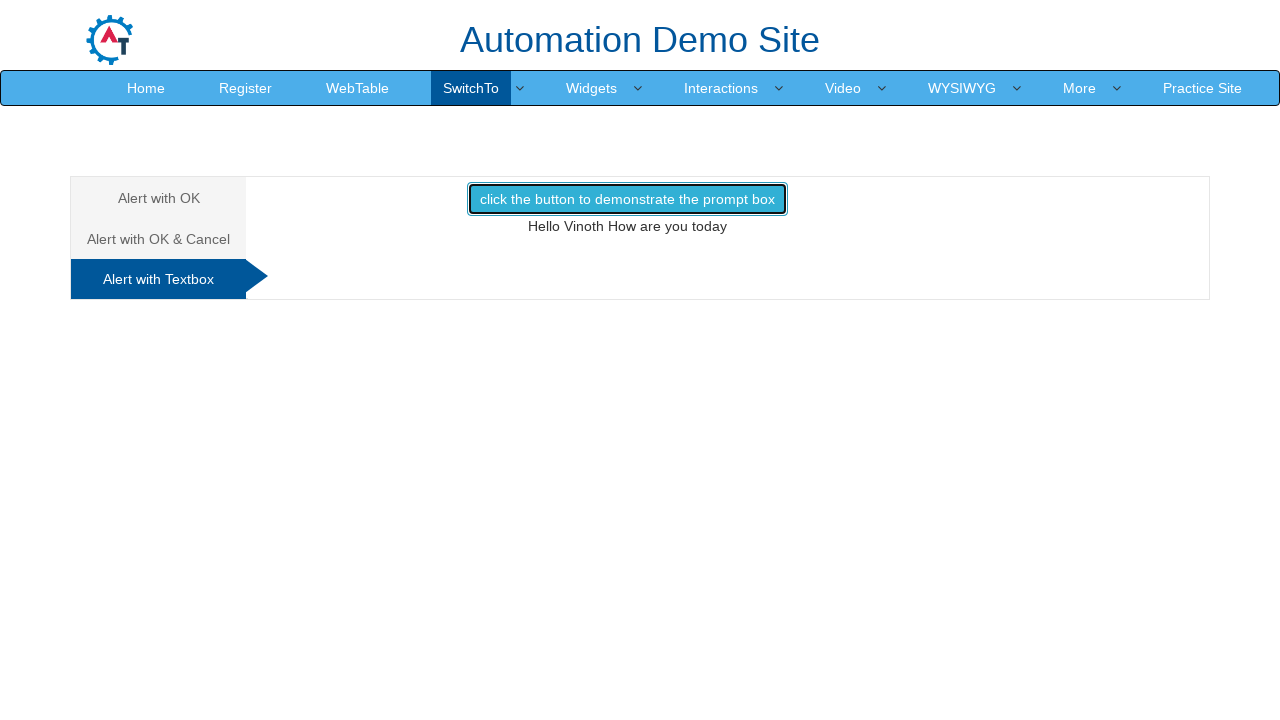

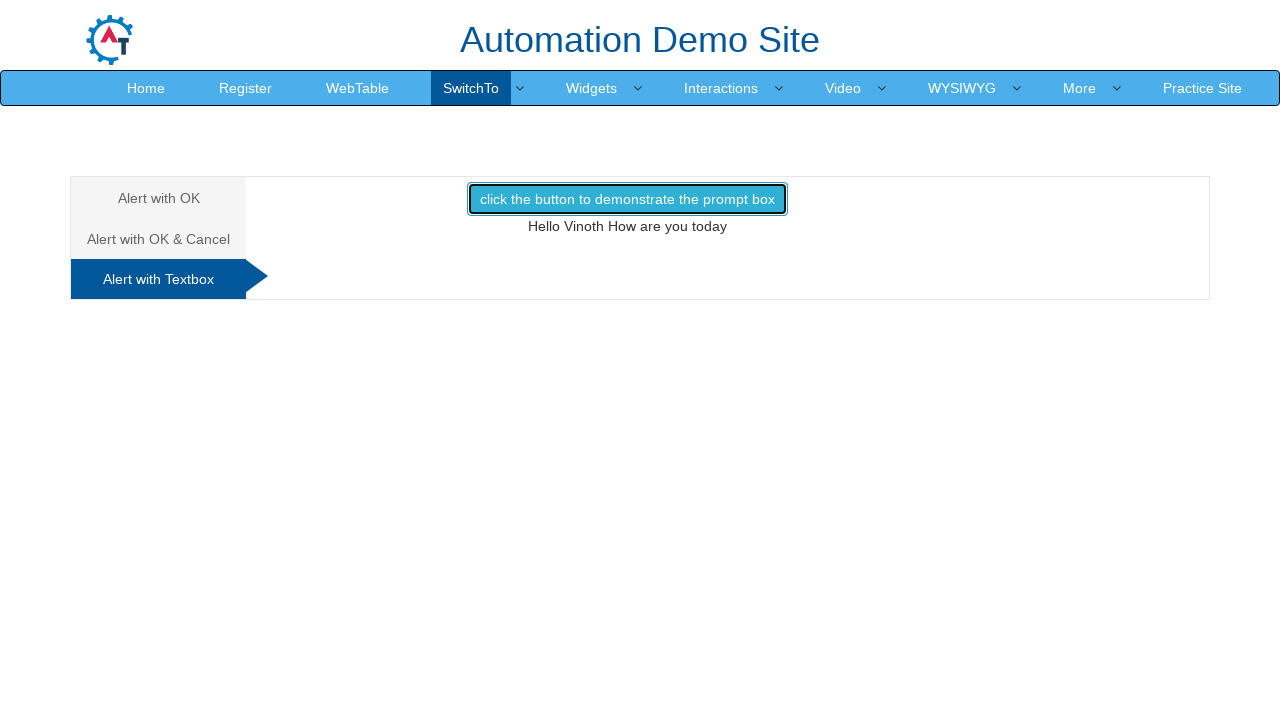